Navigates to Youdao dictionary page for the word "english" and clicks on a tab element (likely a pronunciation or definition tab) in the results section.

Starting URL: https://dict.youdao.com/result?word=english&lang=en

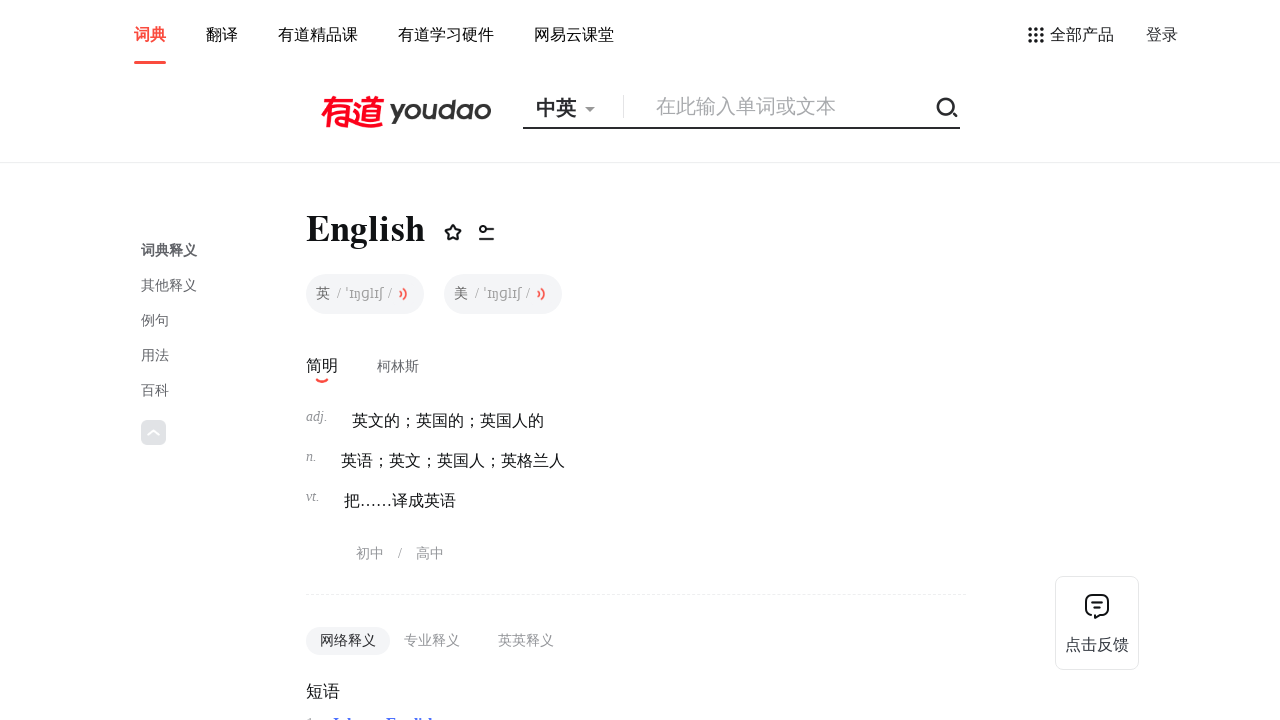

Dictionary results section loaded
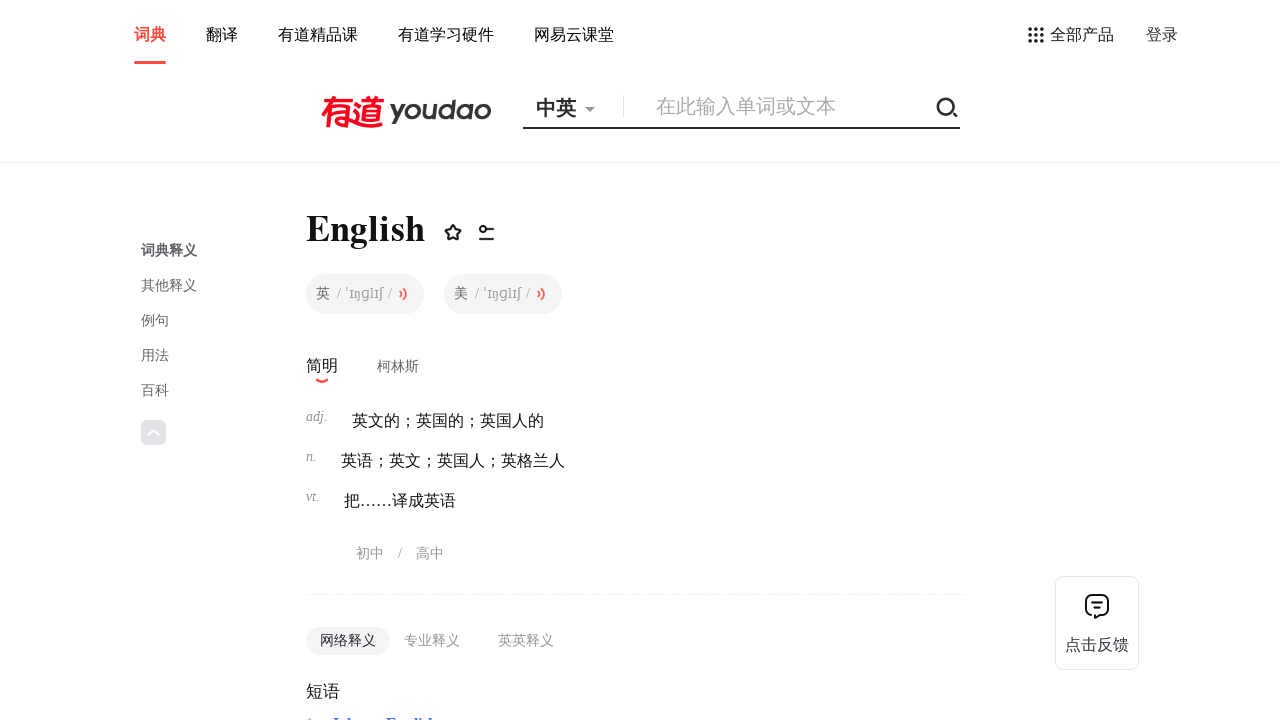

Clicked on the second tab in dictionary results at (398, 366) on xpath=//html/body/div/div/div/div/div[1]/div/div/section/div[2]/div[1]/div/ul/li
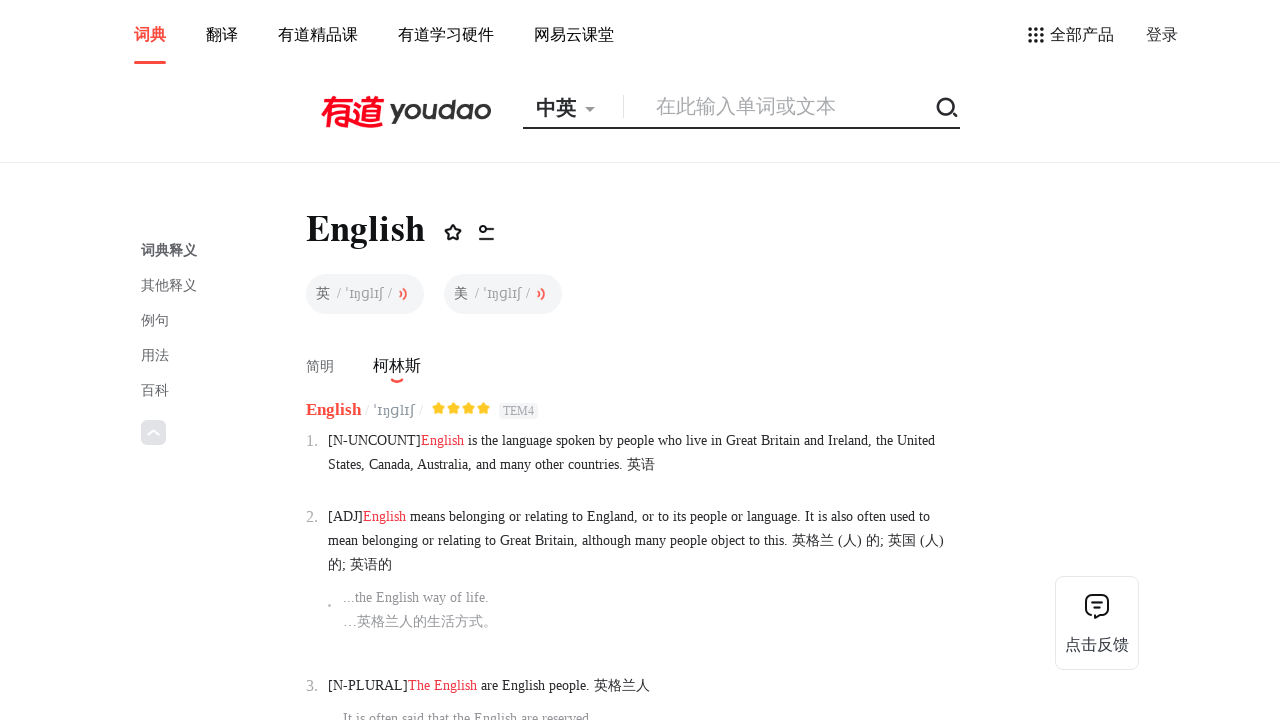

Waited for content to update after tab click
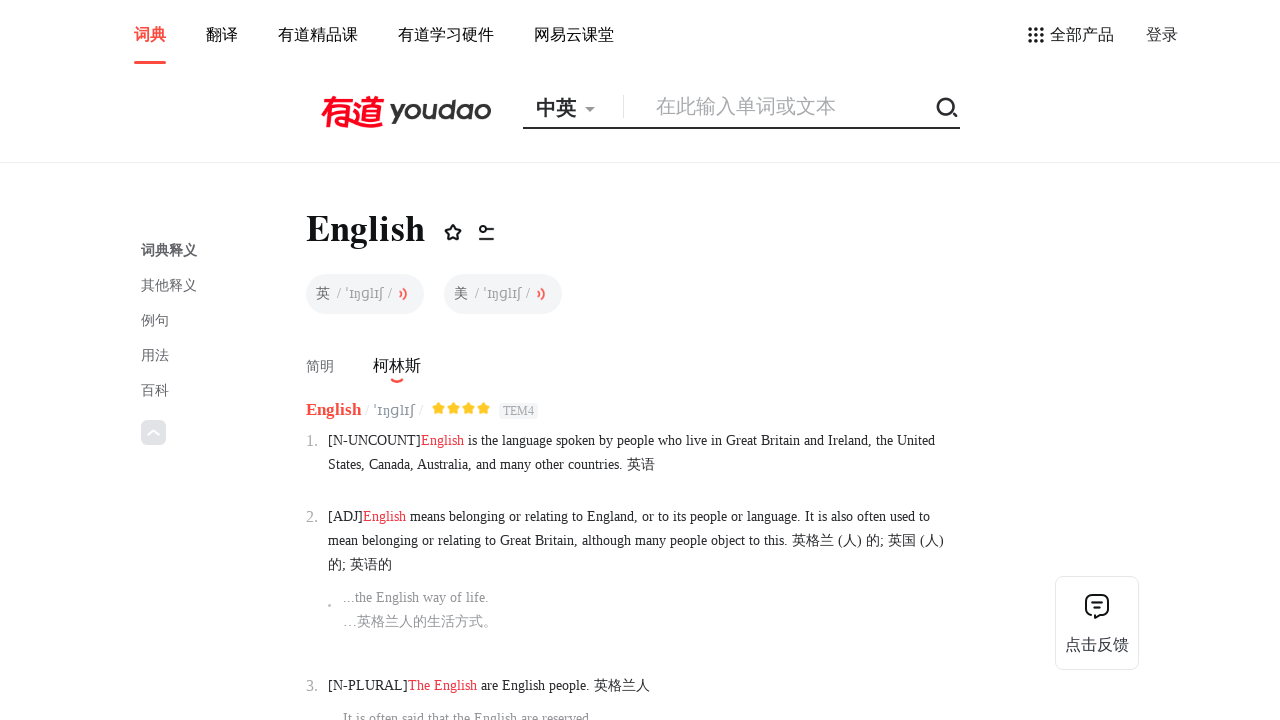

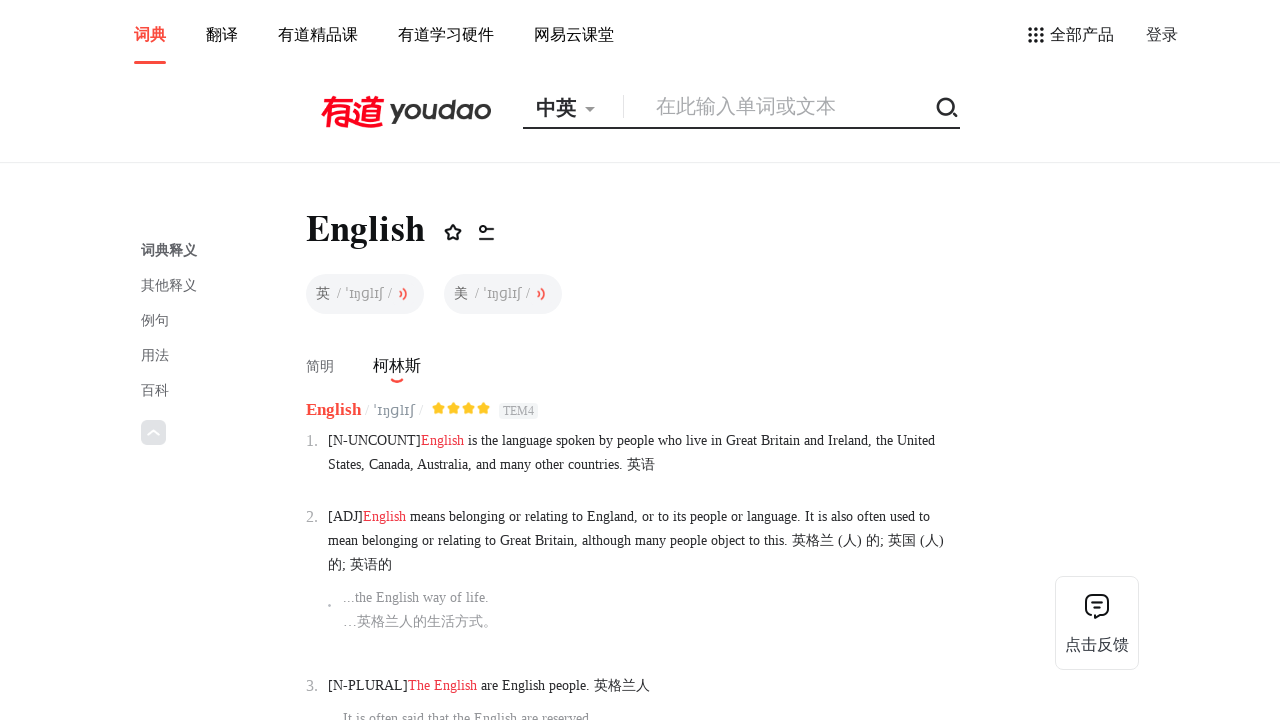